Tests completing a task by clicking its checkbox and verifying it gets marked as completed

Starting URL: https://todomvc.com/examples/react/dist/

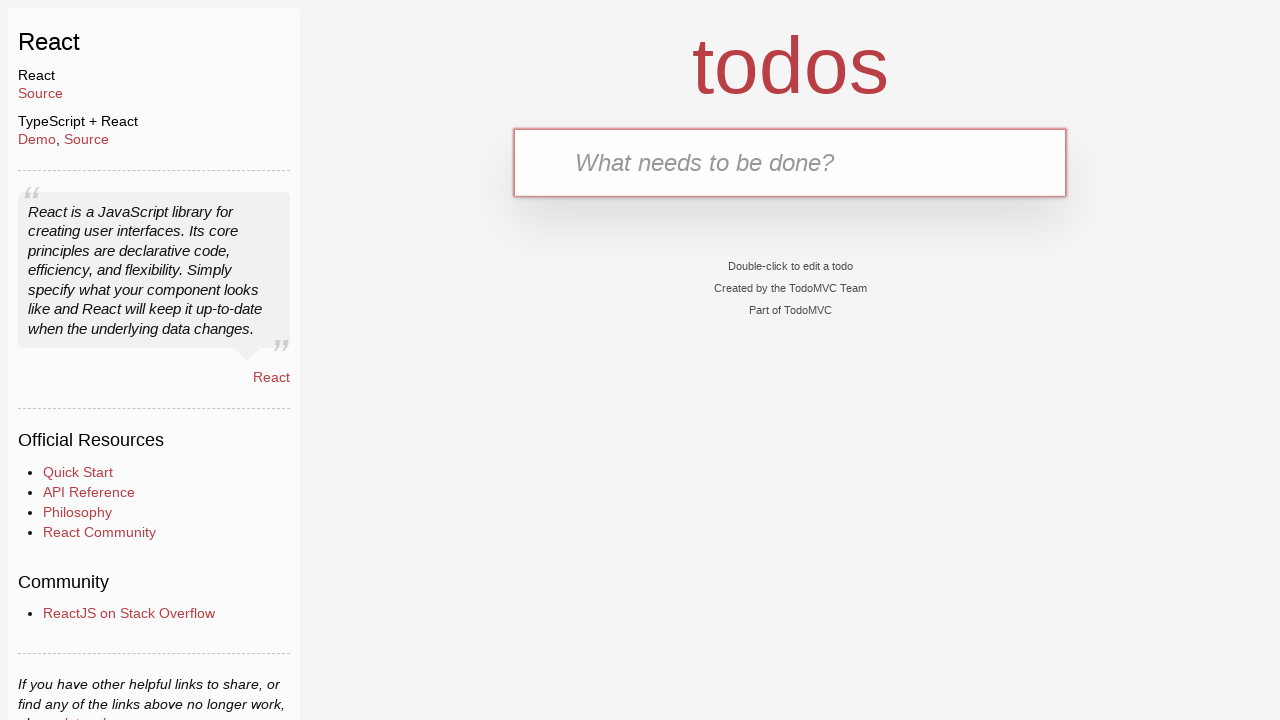

Located new todo input field
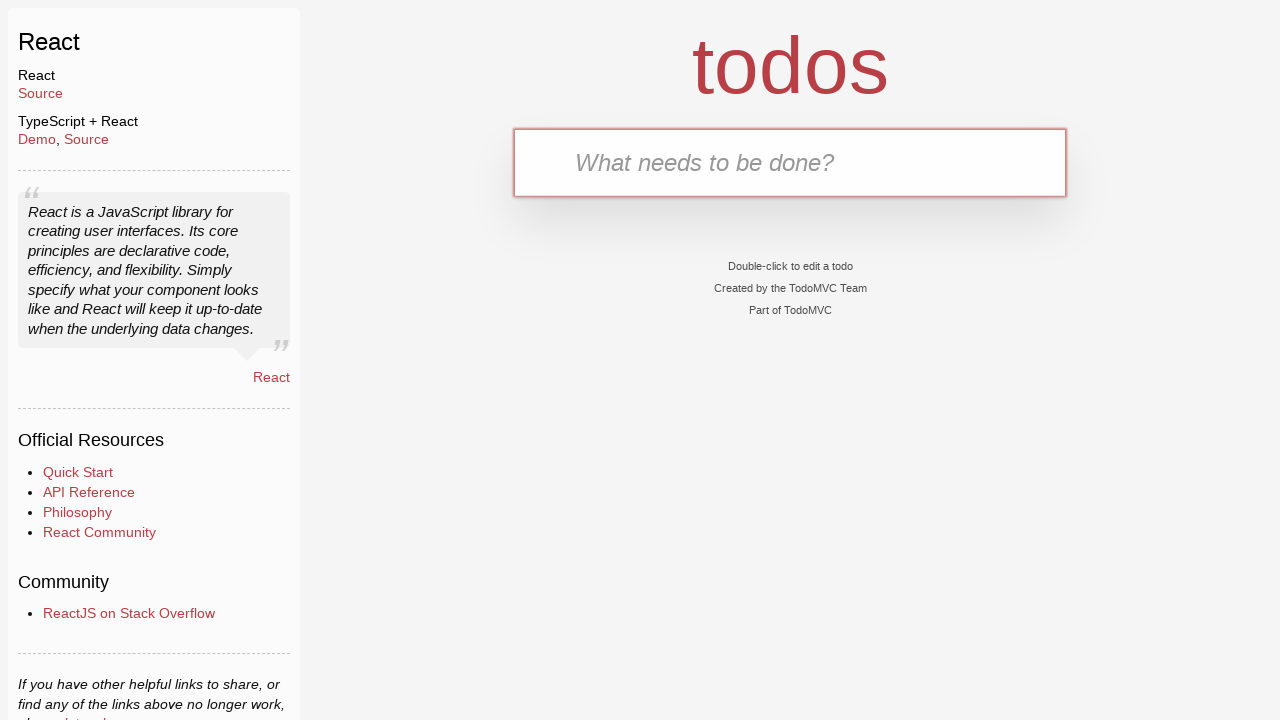

Filled input field with 'Complete me'
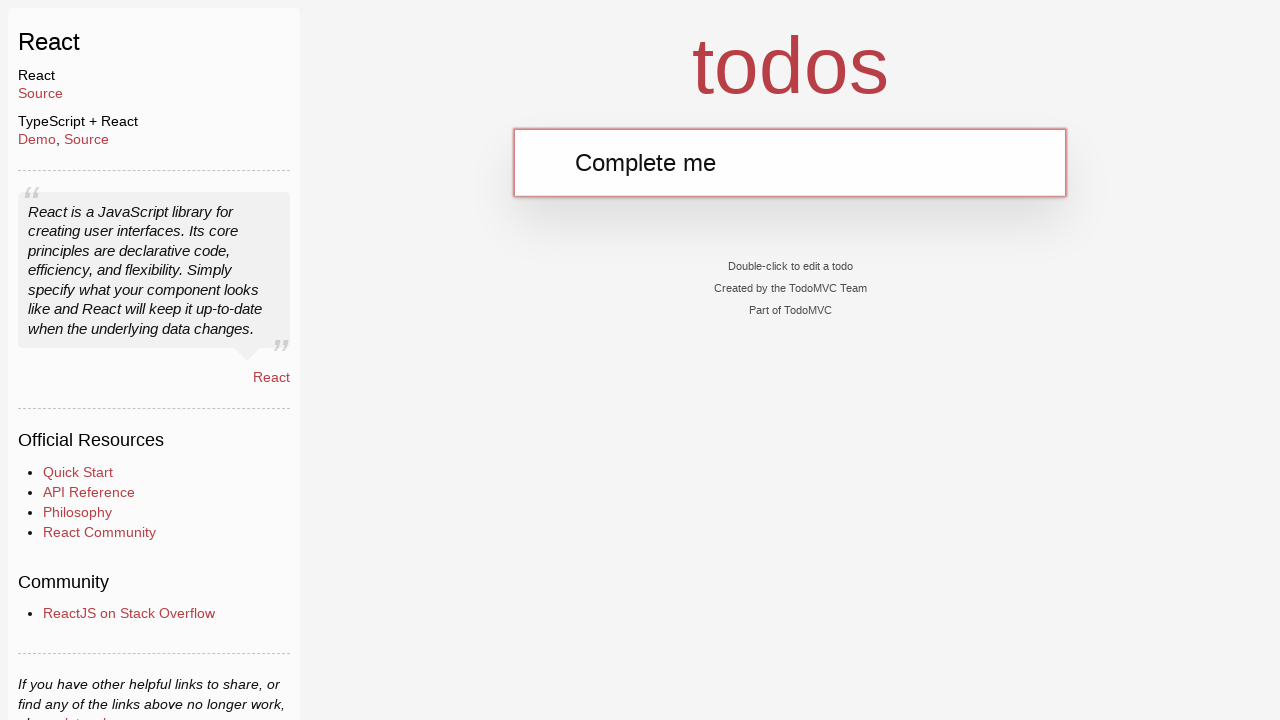

Pressed Enter to add task
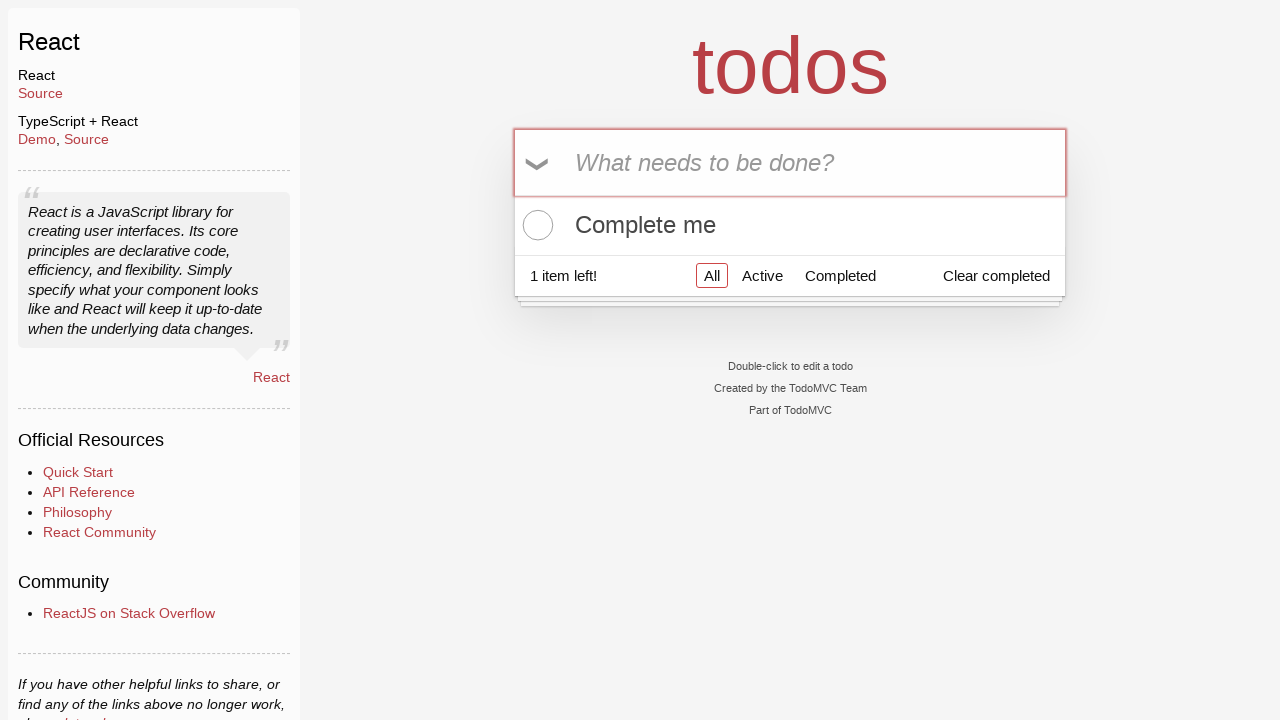

Located task checkbox toggle
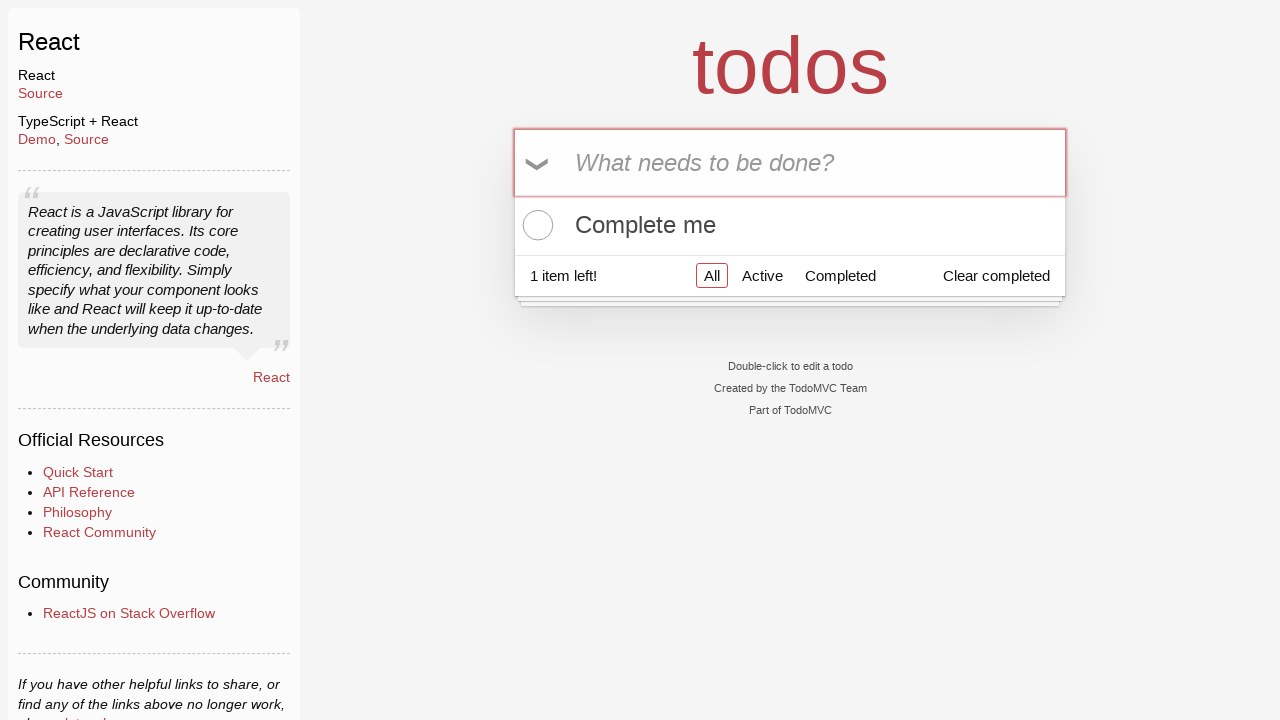

Clicked checkbox to mark task as completed
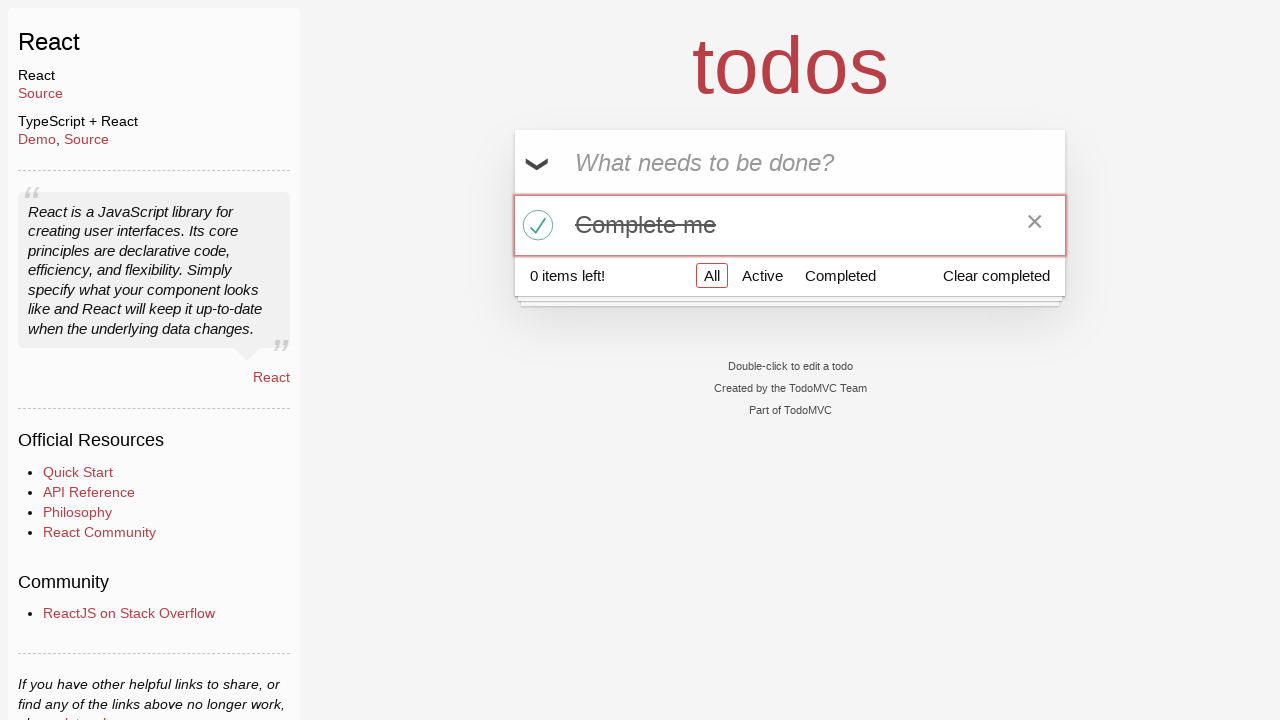

Task marked as completed with .completed class visible
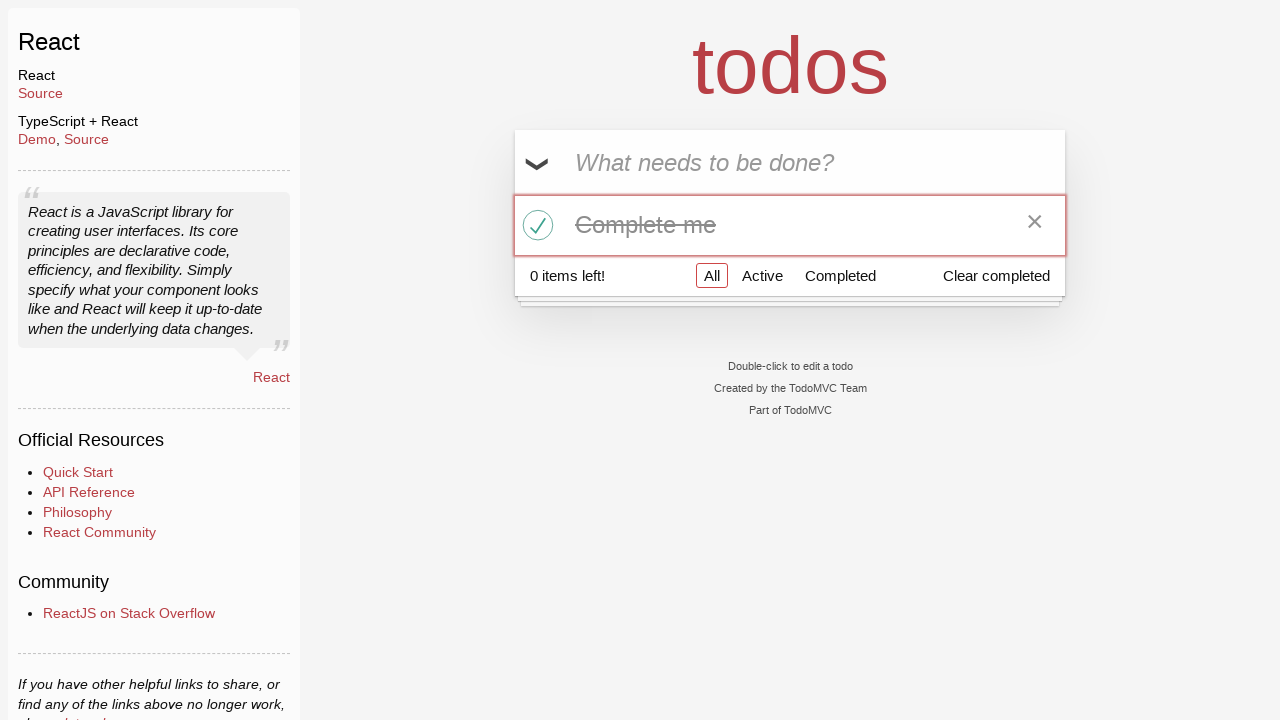

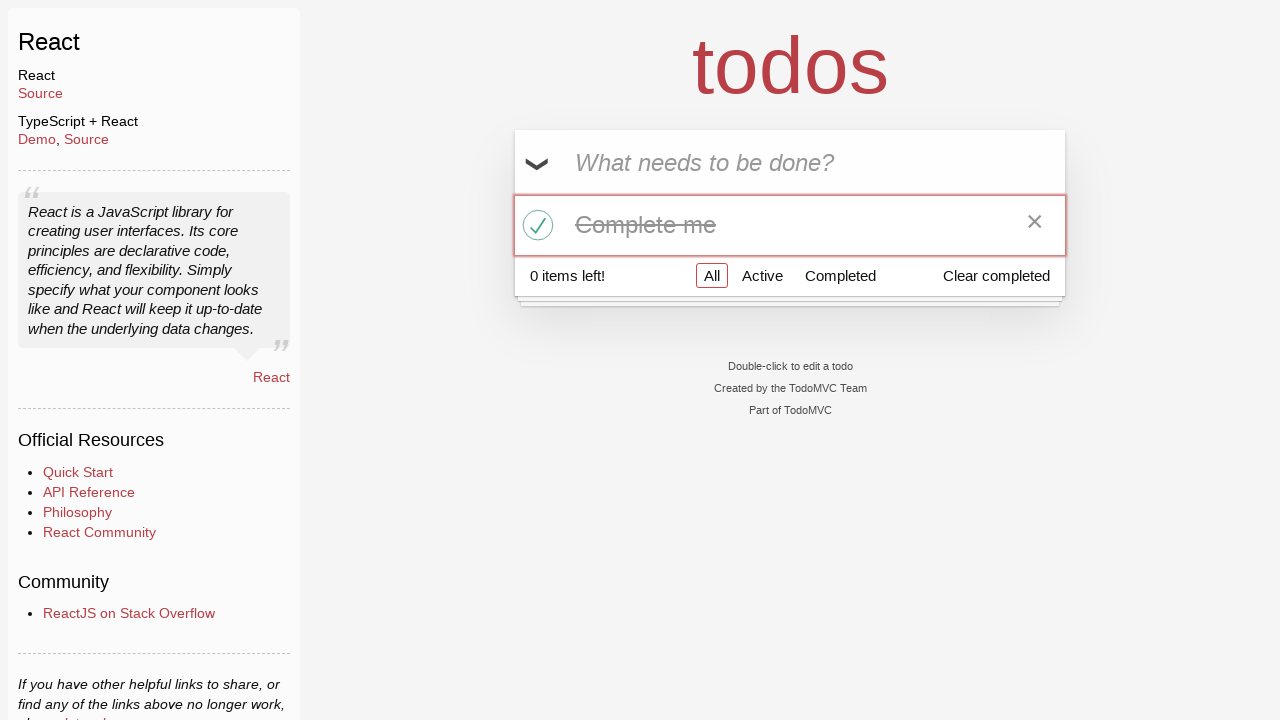